Tests drag and drop functionality on the jQuery UI demo page by switching to the demo iframe and dragging an element onto a drop target

Starting URL: https://jqueryui.com/droppable/

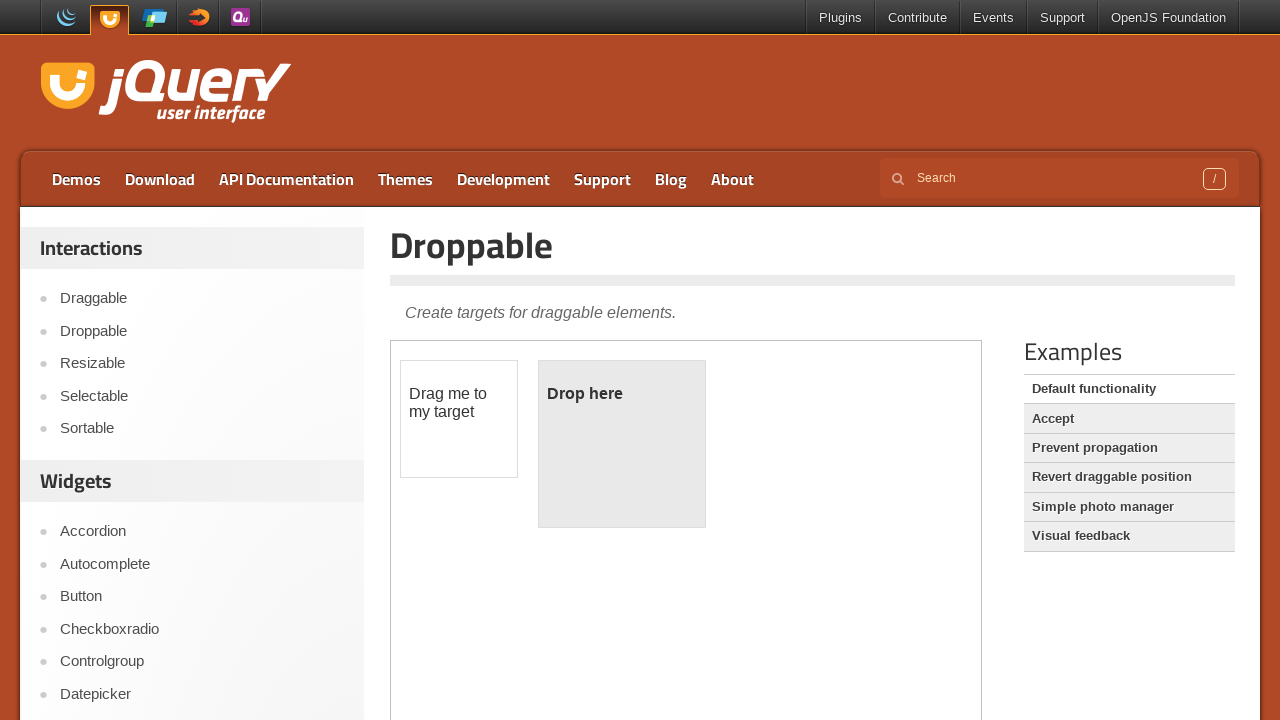

Navigated to jQuery UI droppable demo page
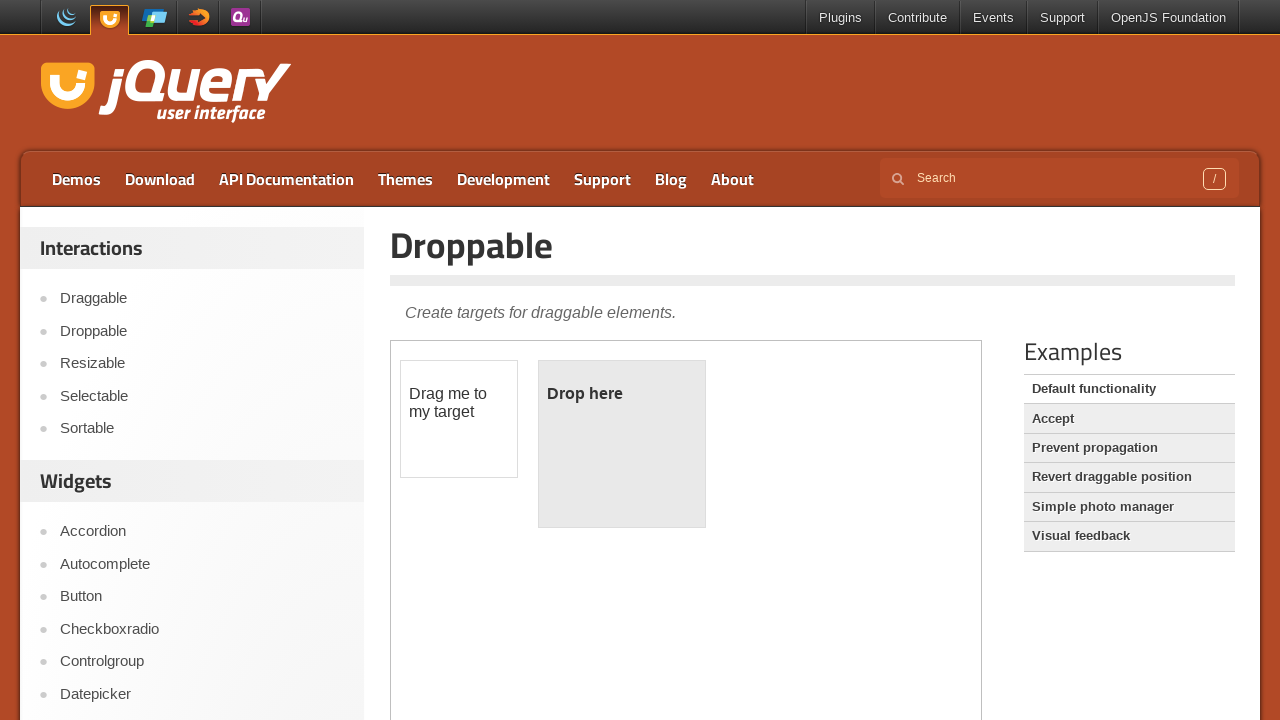

Located the demo iframe
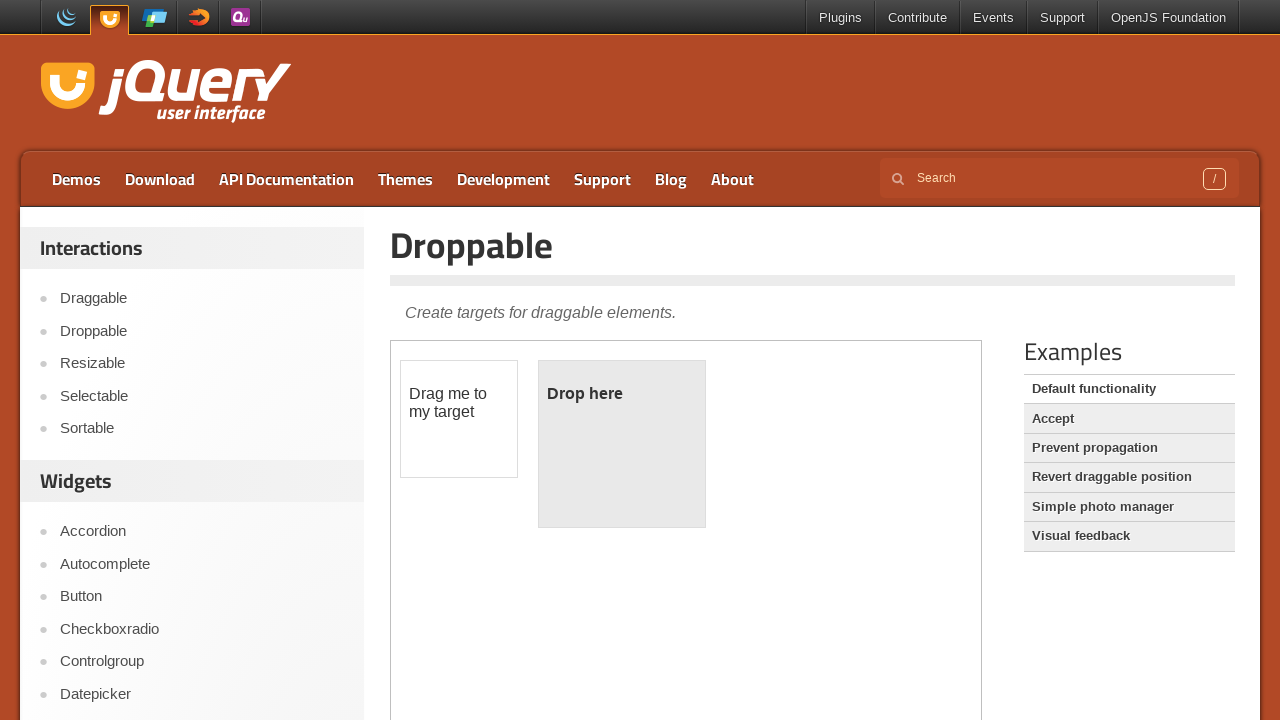

Located the draggable element within the frame
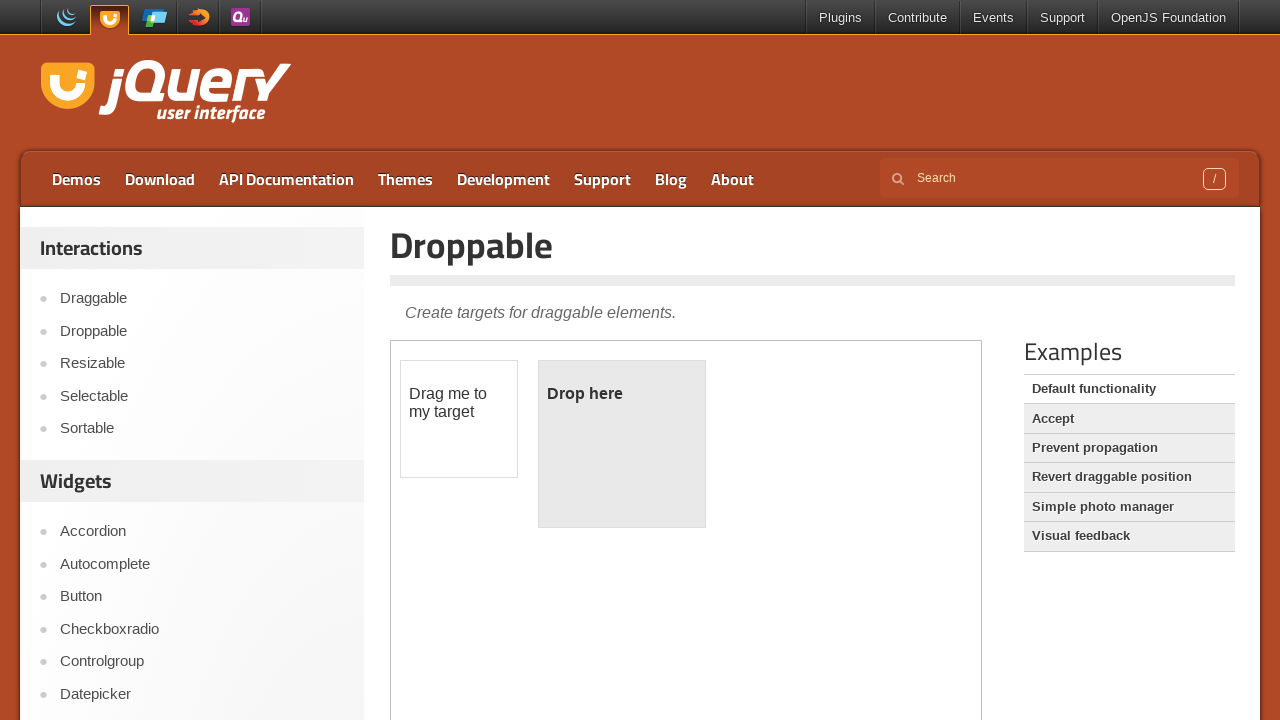

Located the droppable target element within the frame
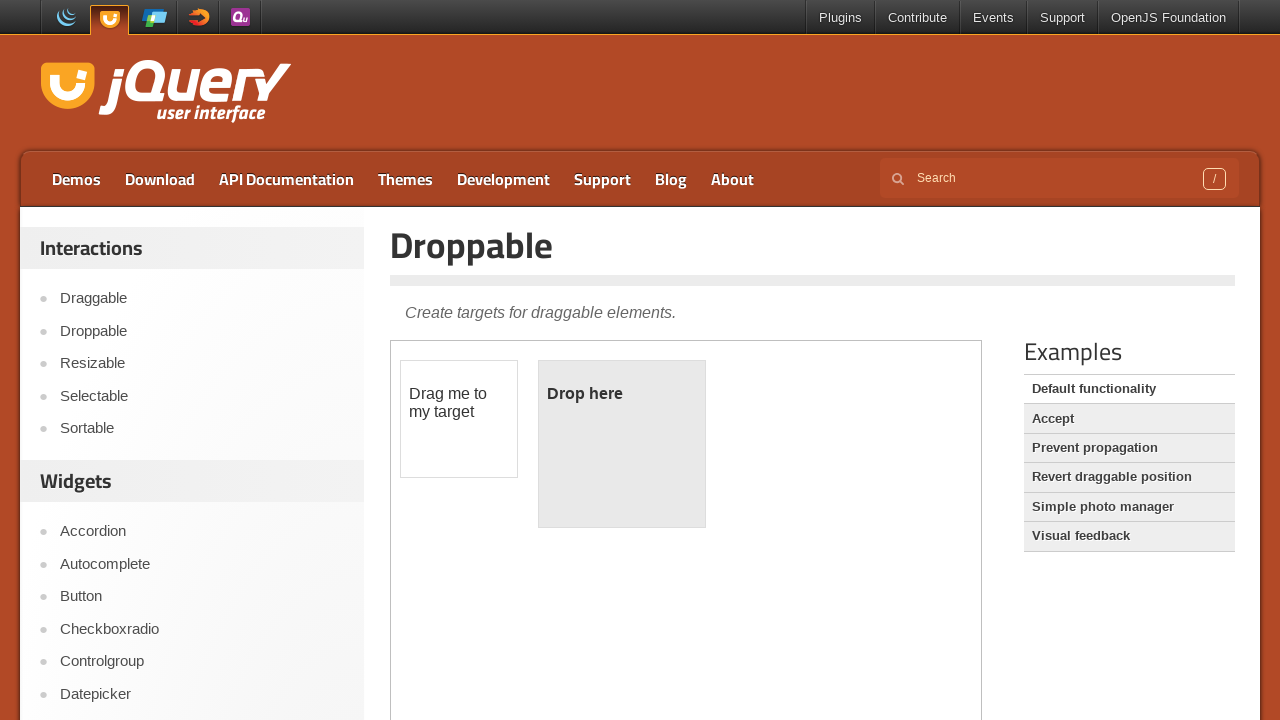

Dragged the draggable element onto the droppable target at (622, 444)
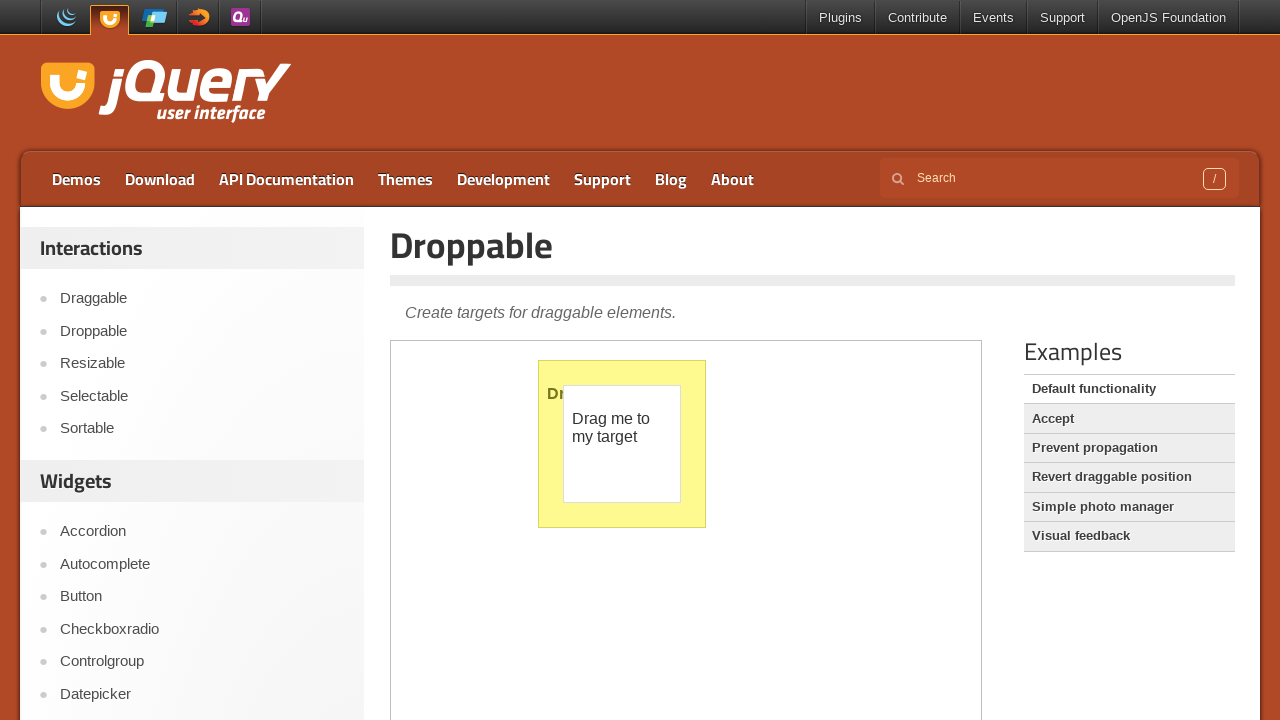

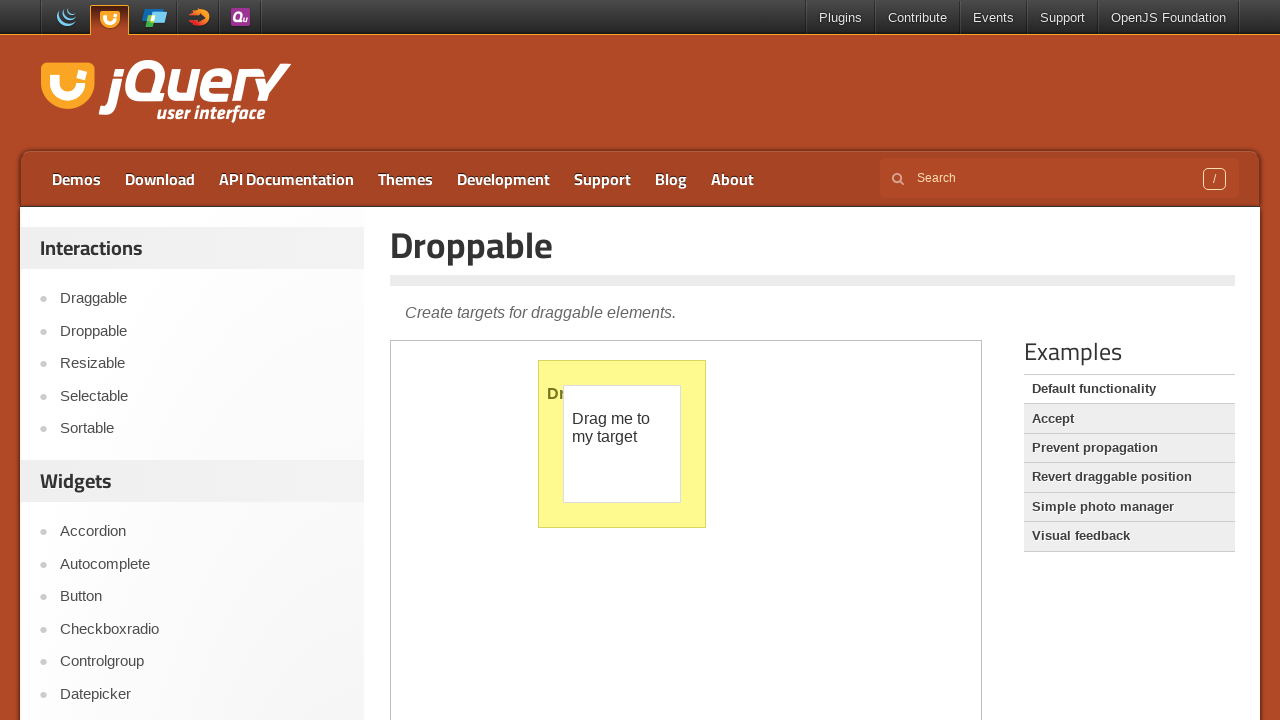